Tests checkbox functionality by first selecting all checkboxes on the page, then deselecting all selected checkboxes

Starting URL: https://testautomationpractice.blogspot.com/

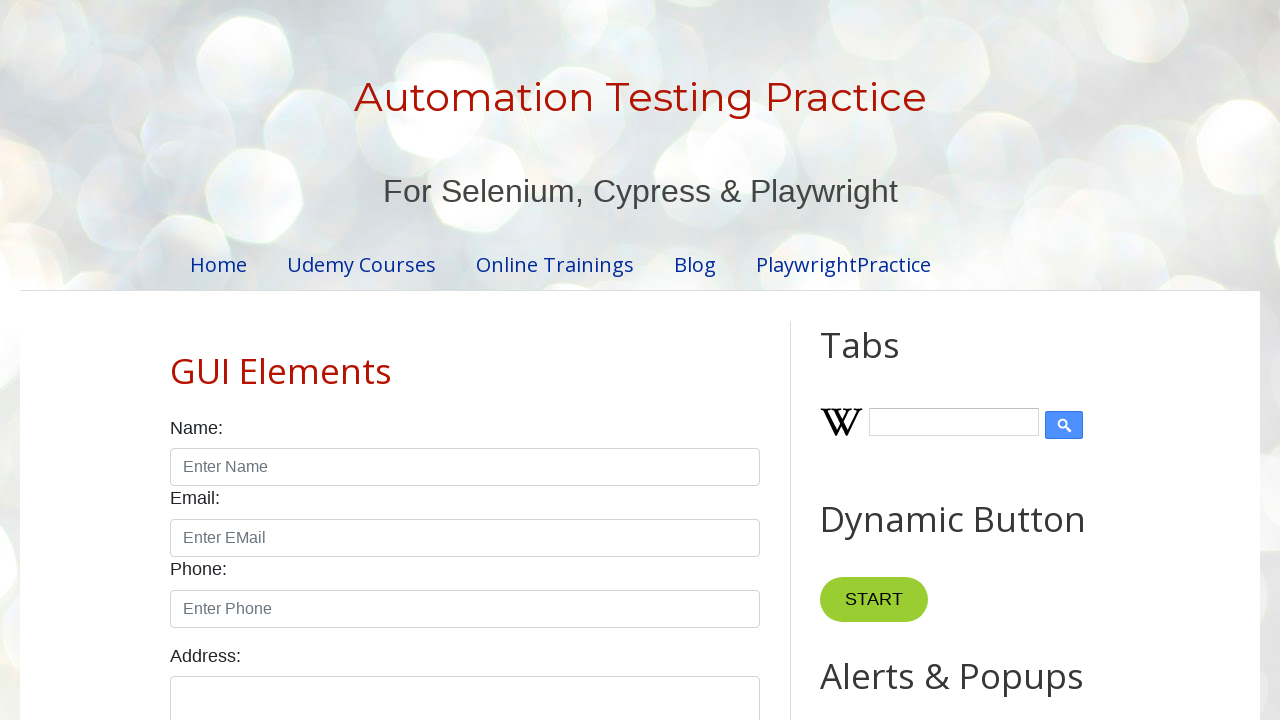

Located all checkboxes on the page
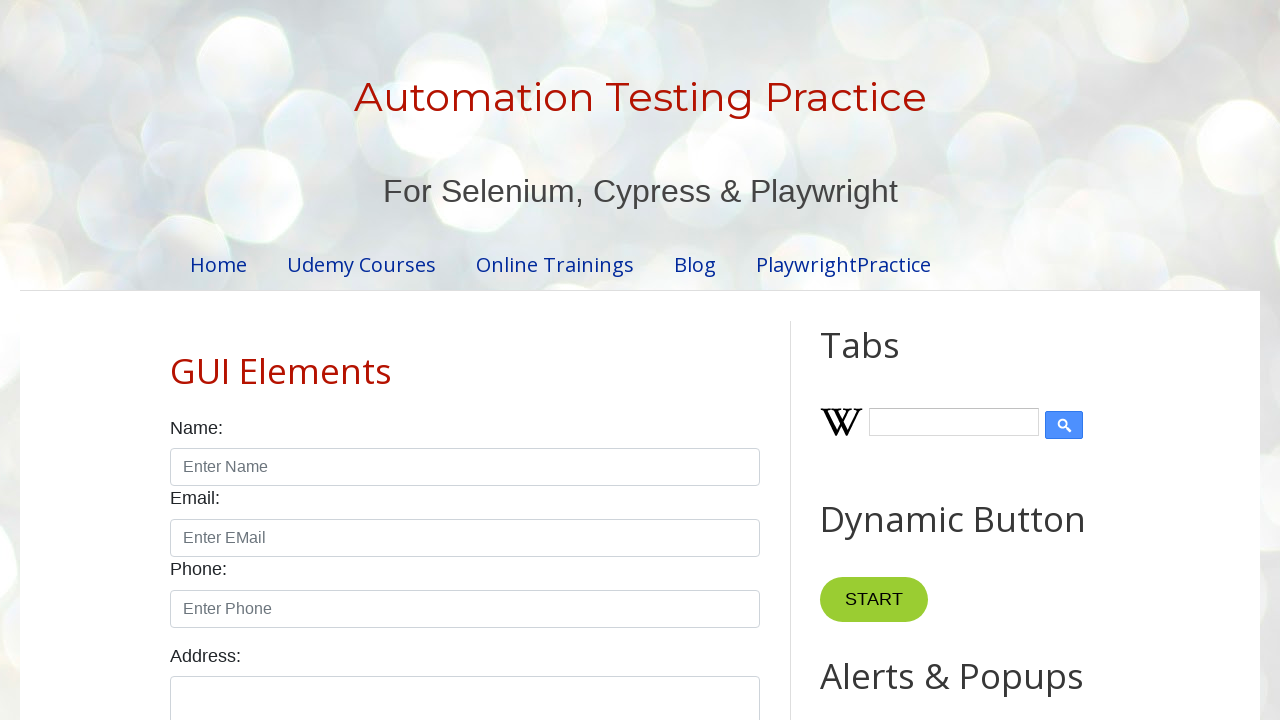

Counted 7 checkboxes on the page
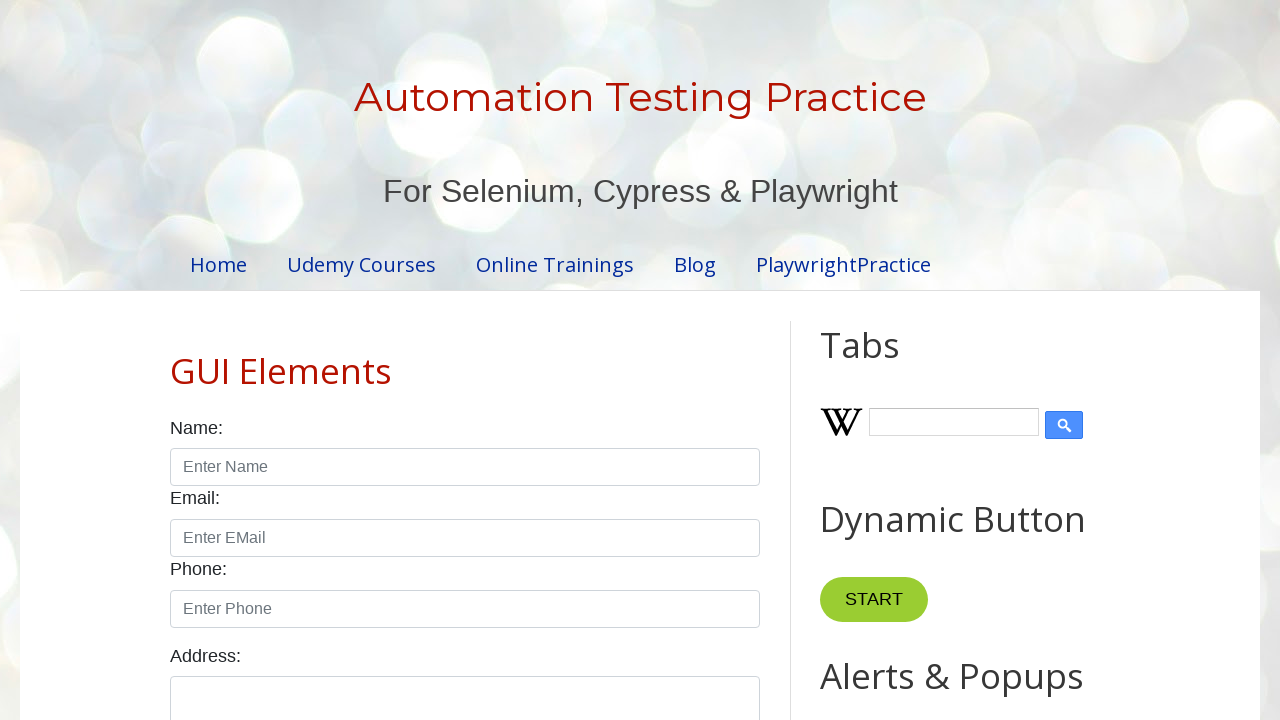

Clicked checkbox 1 to select it at (176, 360) on xpath=//*[@class='form-check-input'][@type='checkbox'] >> nth=0
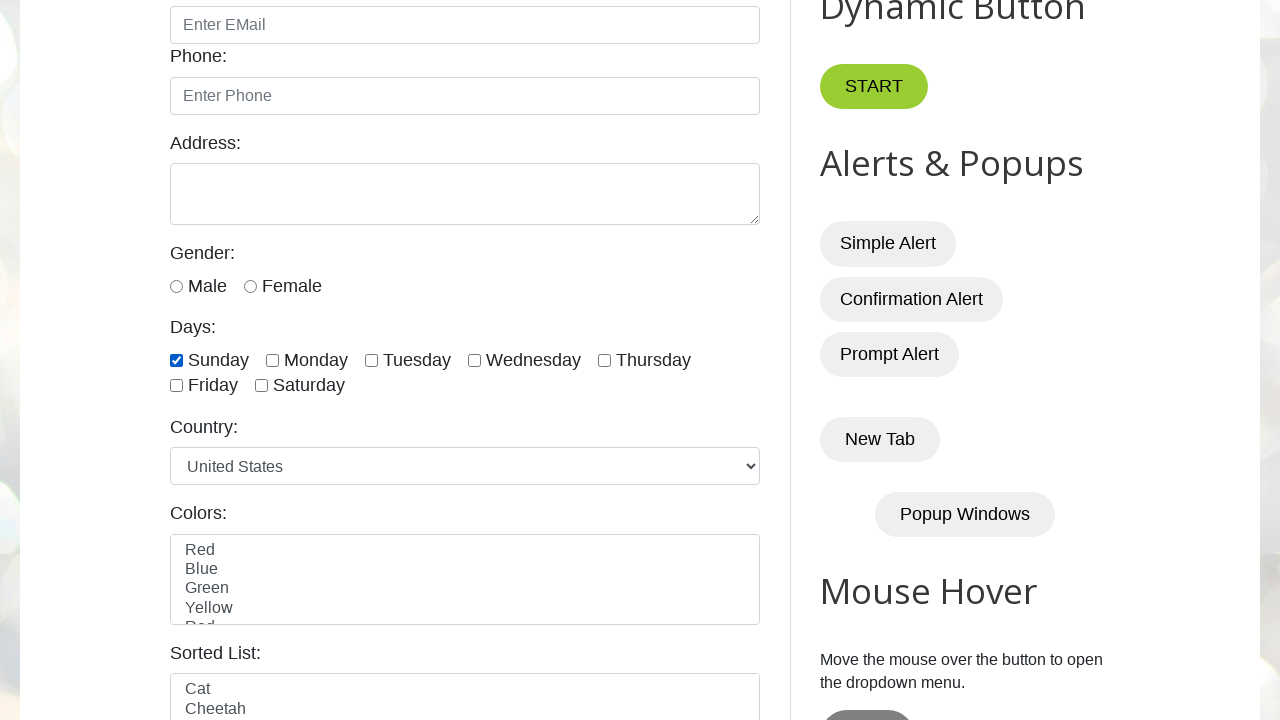

Clicked checkbox 2 to select it at (272, 360) on xpath=//*[@class='form-check-input'][@type='checkbox'] >> nth=1
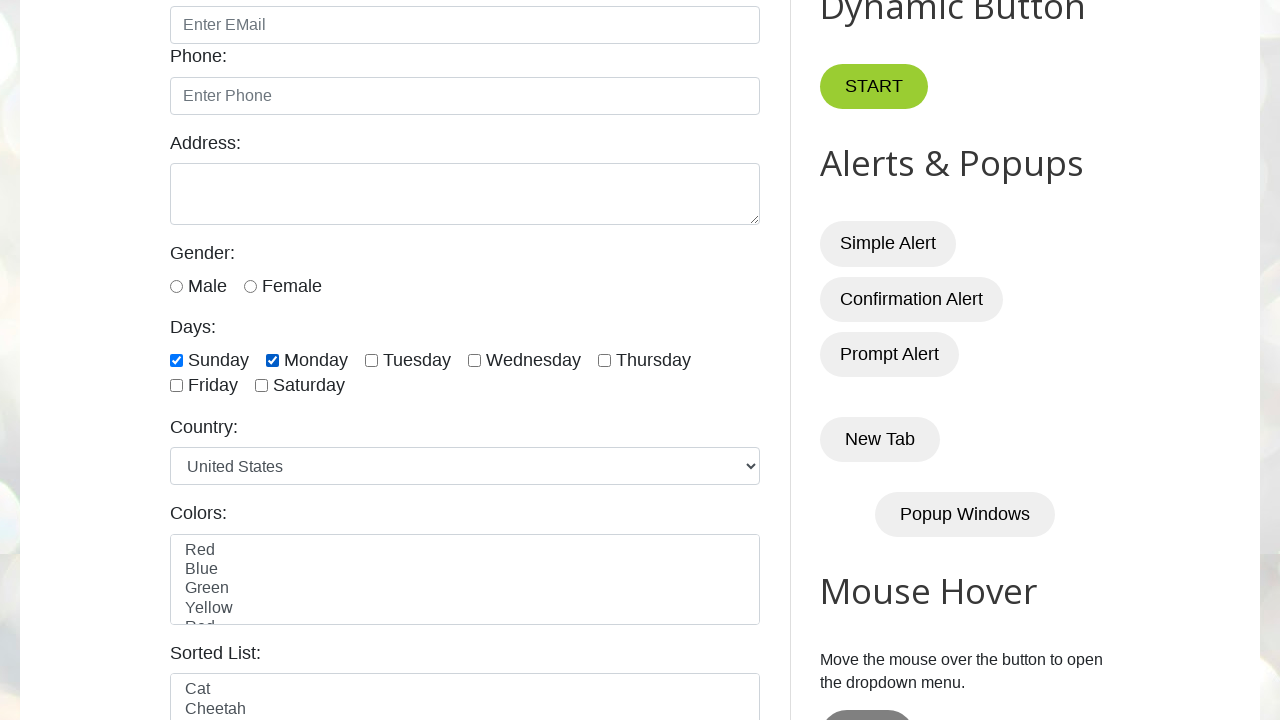

Clicked checkbox 3 to select it at (372, 360) on xpath=//*[@class='form-check-input'][@type='checkbox'] >> nth=2
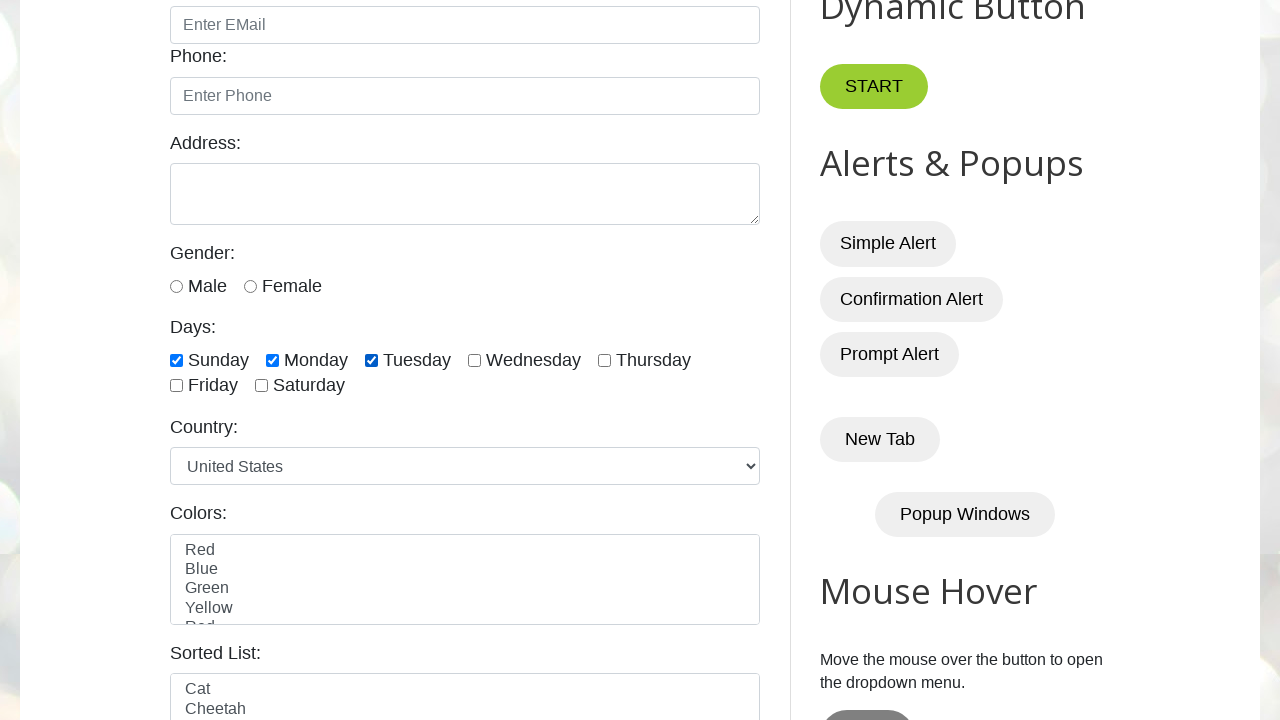

Clicked checkbox 4 to select it at (474, 360) on xpath=//*[@class='form-check-input'][@type='checkbox'] >> nth=3
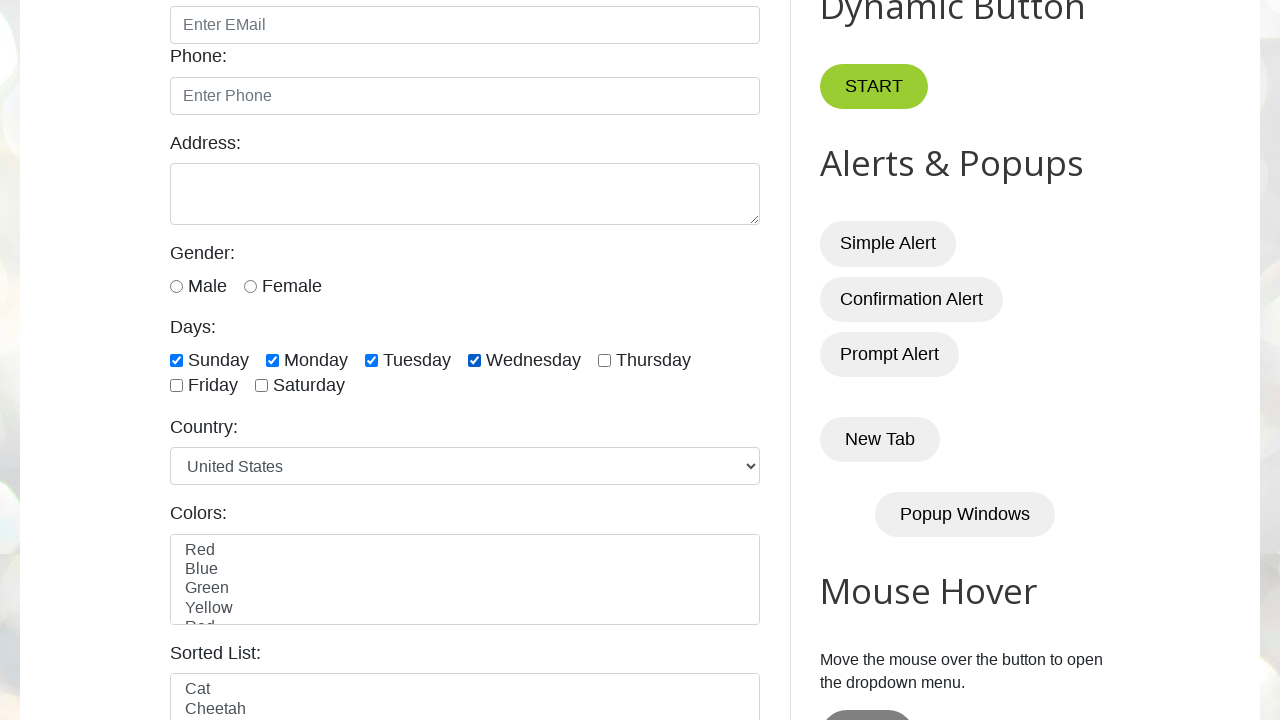

Clicked checkbox 5 to select it at (604, 360) on xpath=//*[@class='form-check-input'][@type='checkbox'] >> nth=4
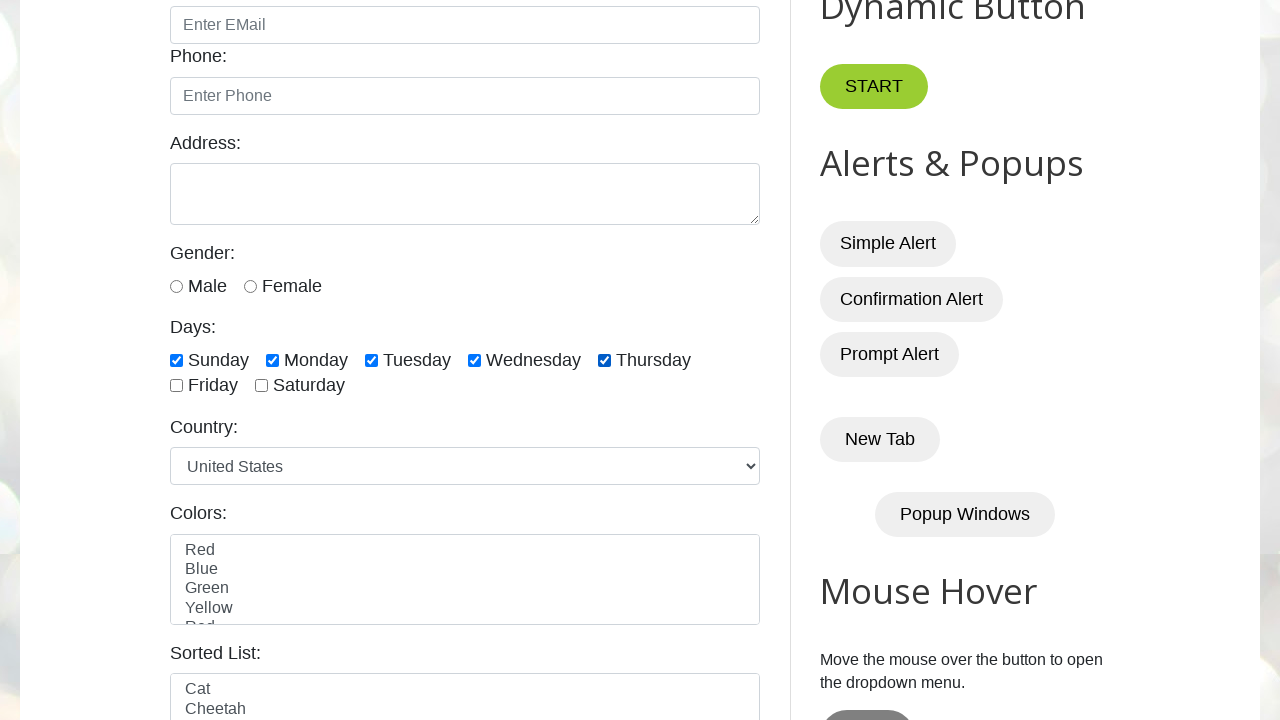

Clicked checkbox 6 to select it at (176, 386) on xpath=//*[@class='form-check-input'][@type='checkbox'] >> nth=5
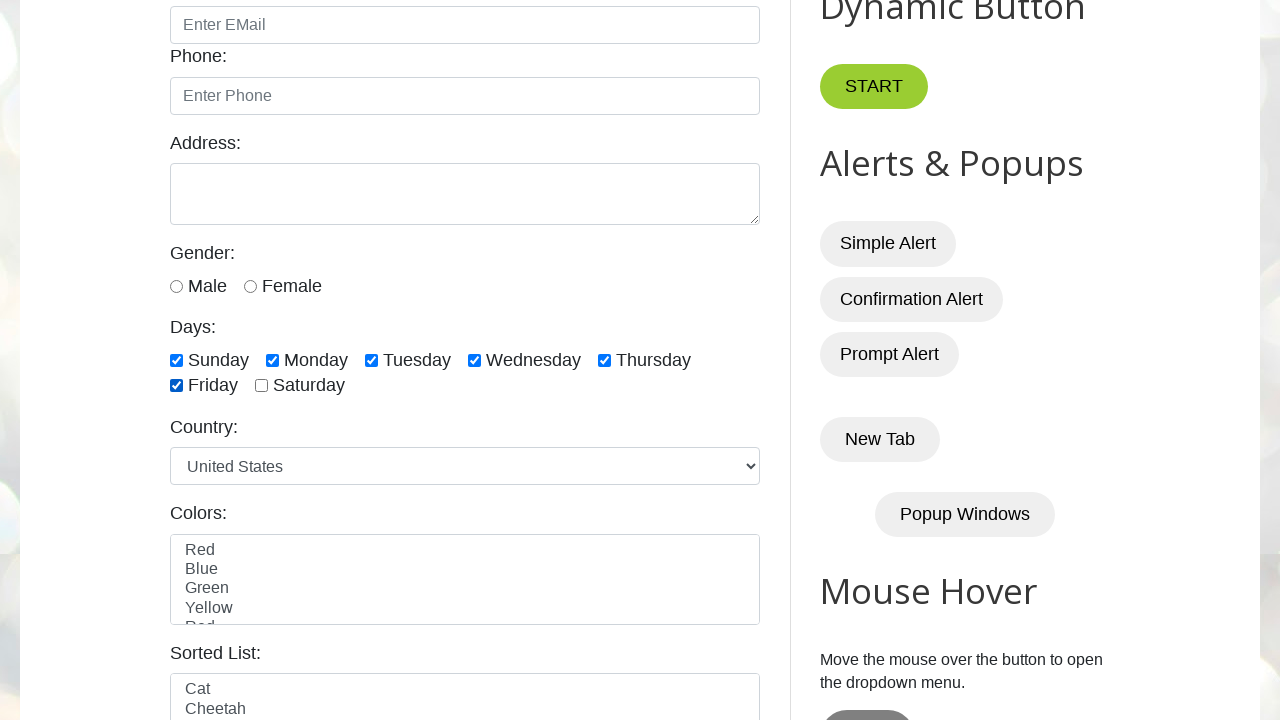

Clicked checkbox 7 to select it at (262, 386) on xpath=//*[@class='form-check-input'][@type='checkbox'] >> nth=6
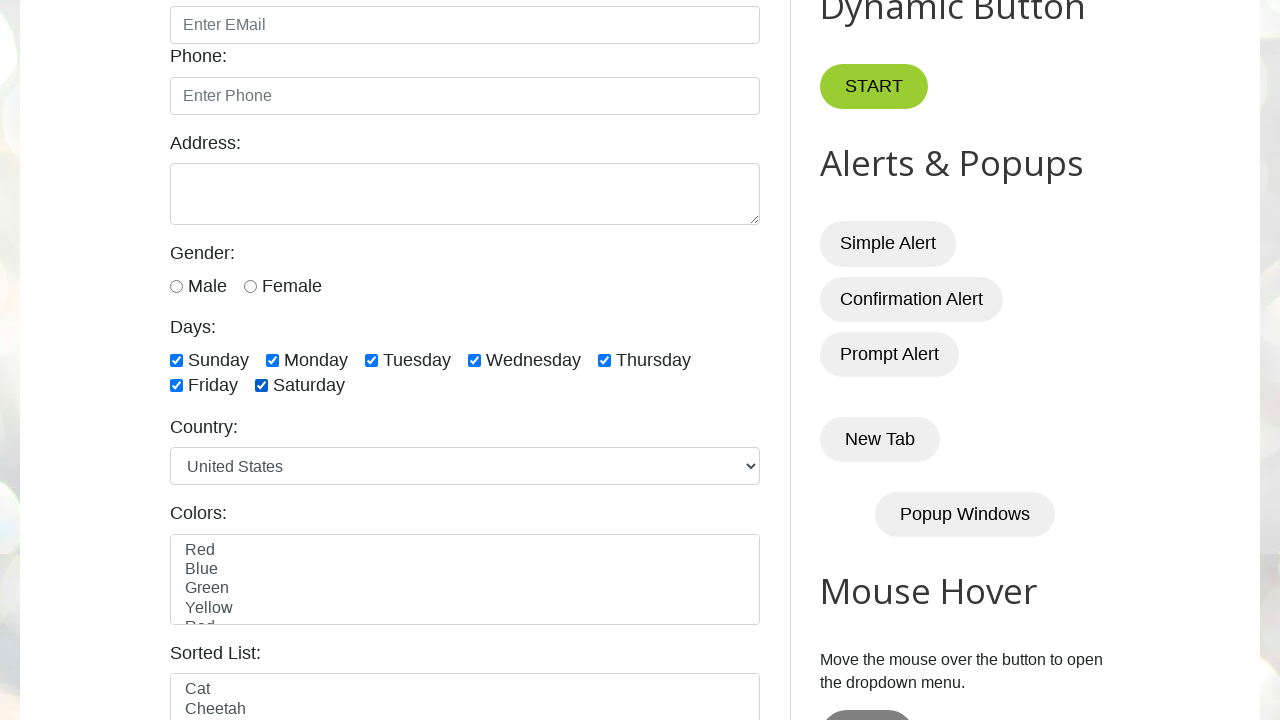

Waited 1 second for UI to update
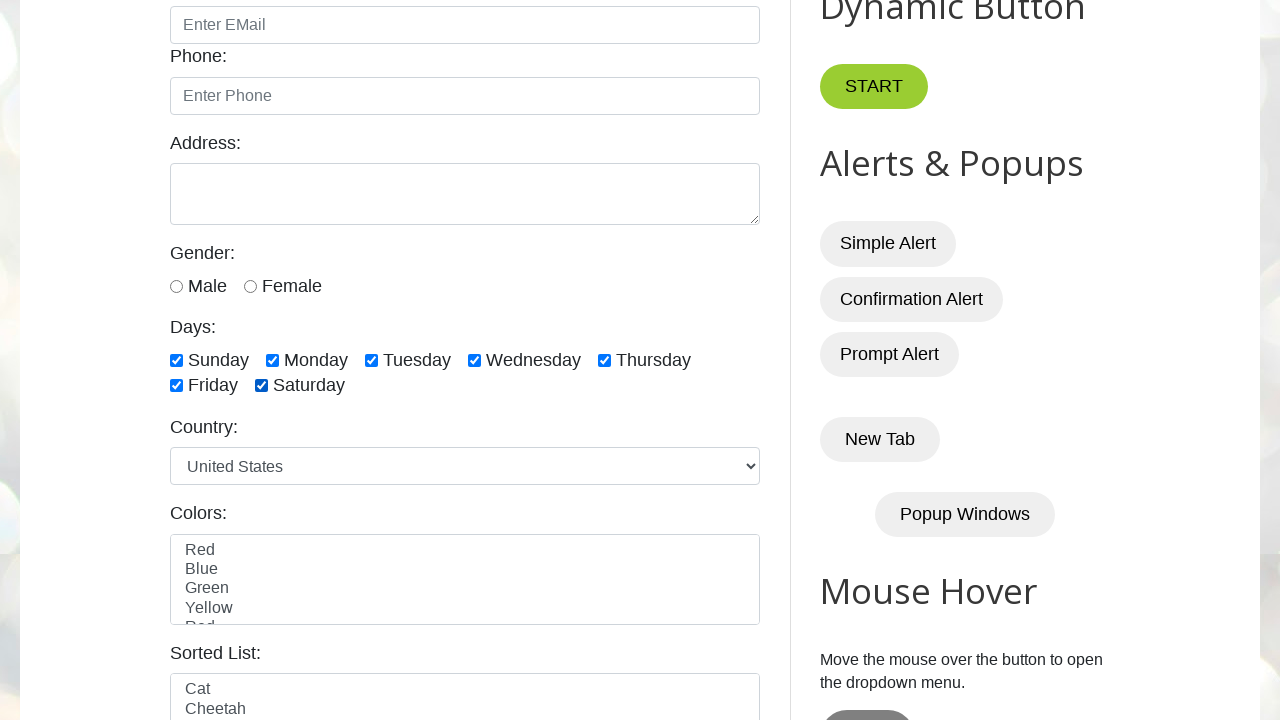

Clicked checkbox 1 to deselect it at (176, 360) on xpath=//*[@class='form-check-input'][@type='checkbox'] >> nth=0
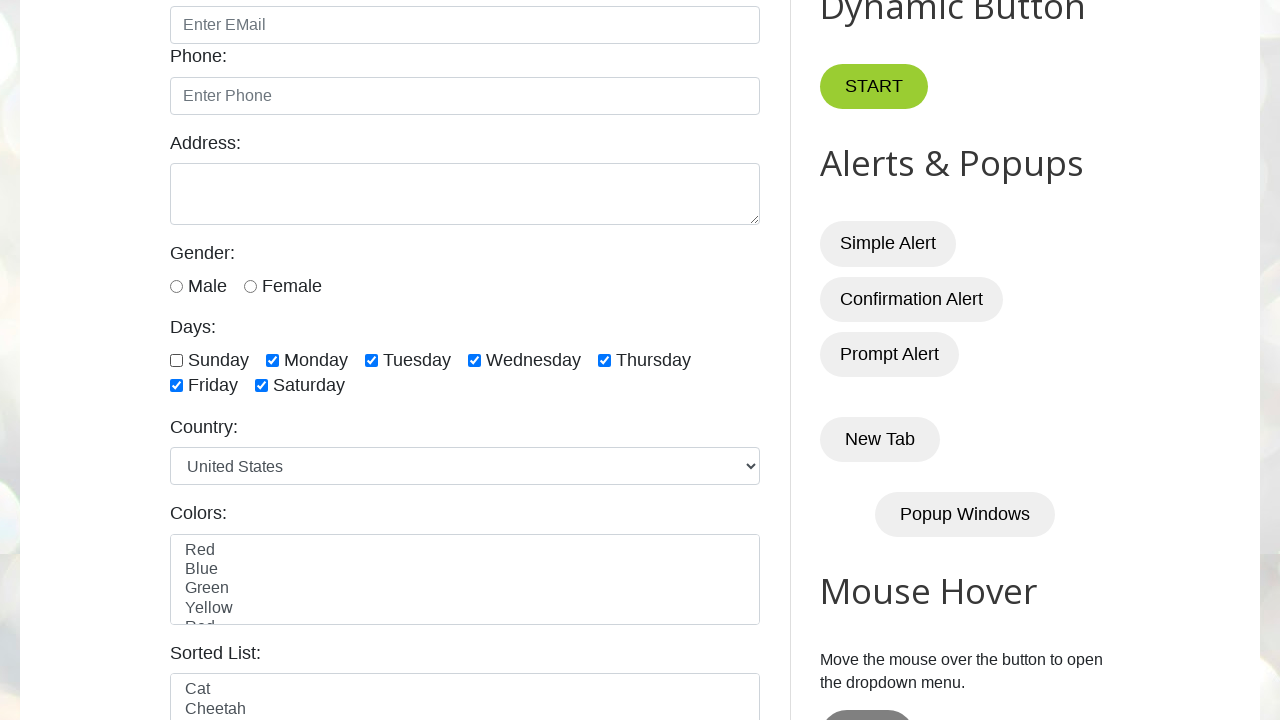

Clicked checkbox 2 to deselect it at (272, 360) on xpath=//*[@class='form-check-input'][@type='checkbox'] >> nth=1
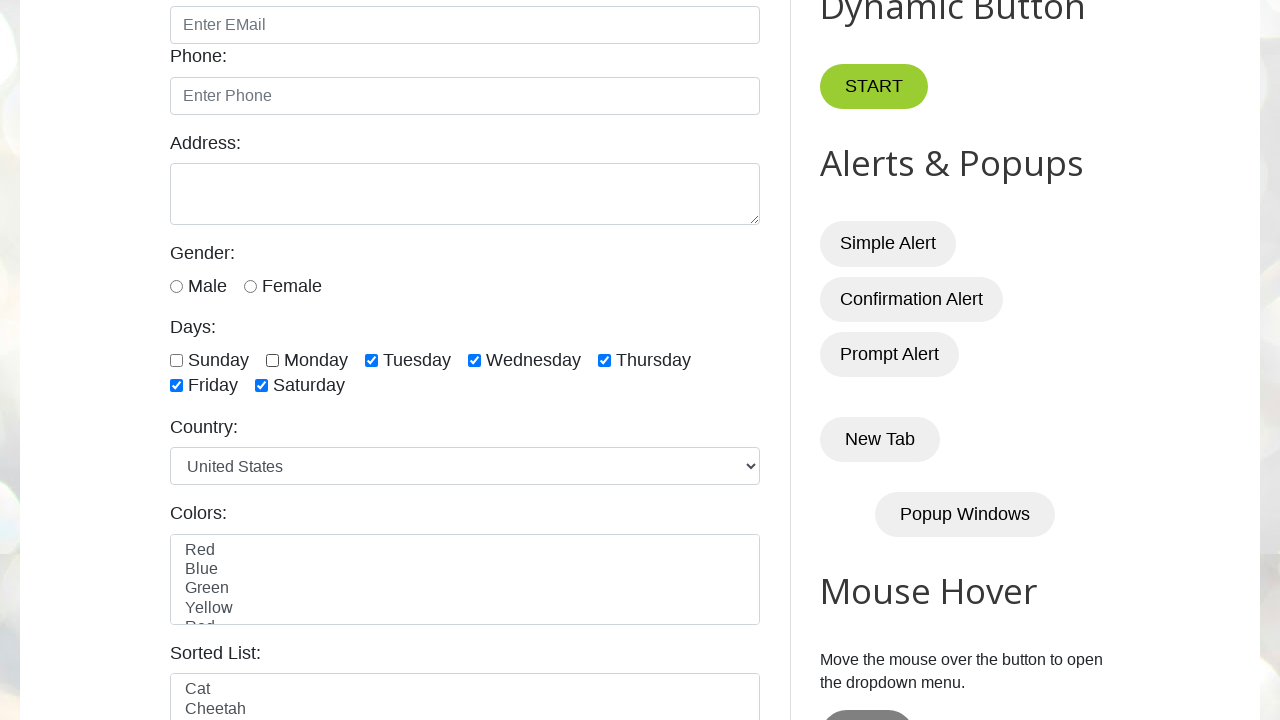

Clicked checkbox 3 to deselect it at (372, 360) on xpath=//*[@class='form-check-input'][@type='checkbox'] >> nth=2
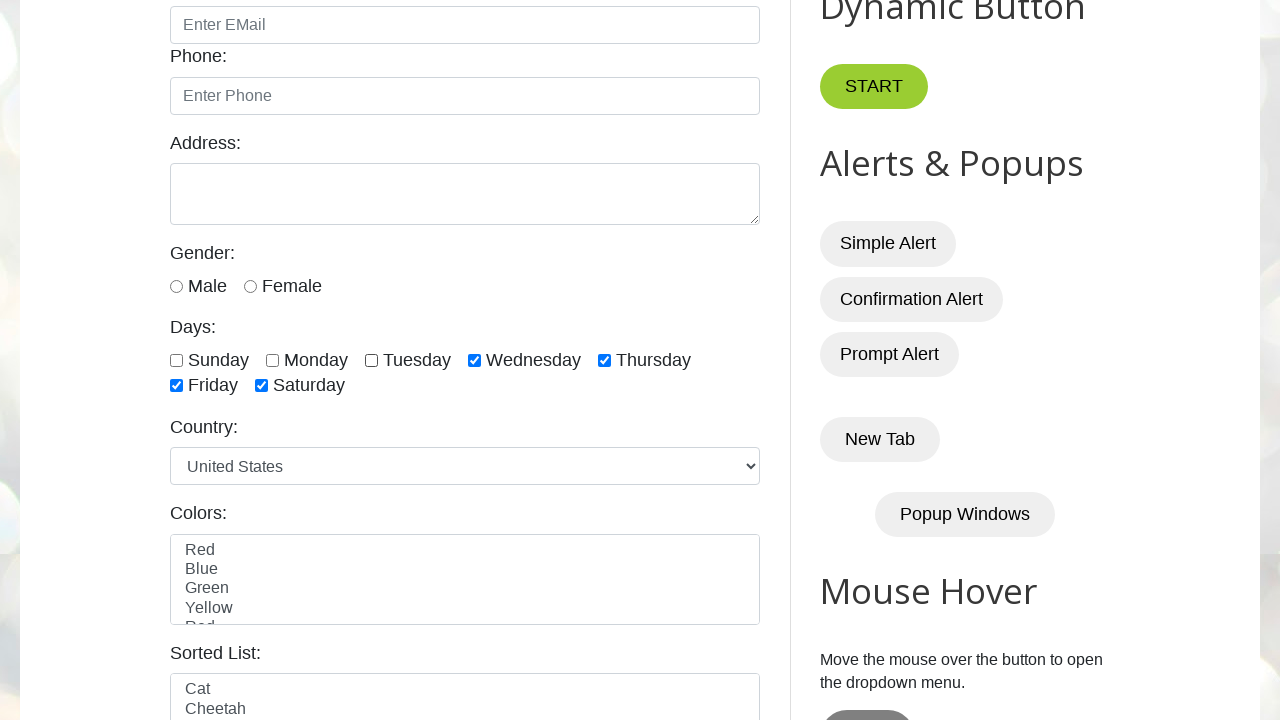

Clicked checkbox 4 to deselect it at (474, 360) on xpath=//*[@class='form-check-input'][@type='checkbox'] >> nth=3
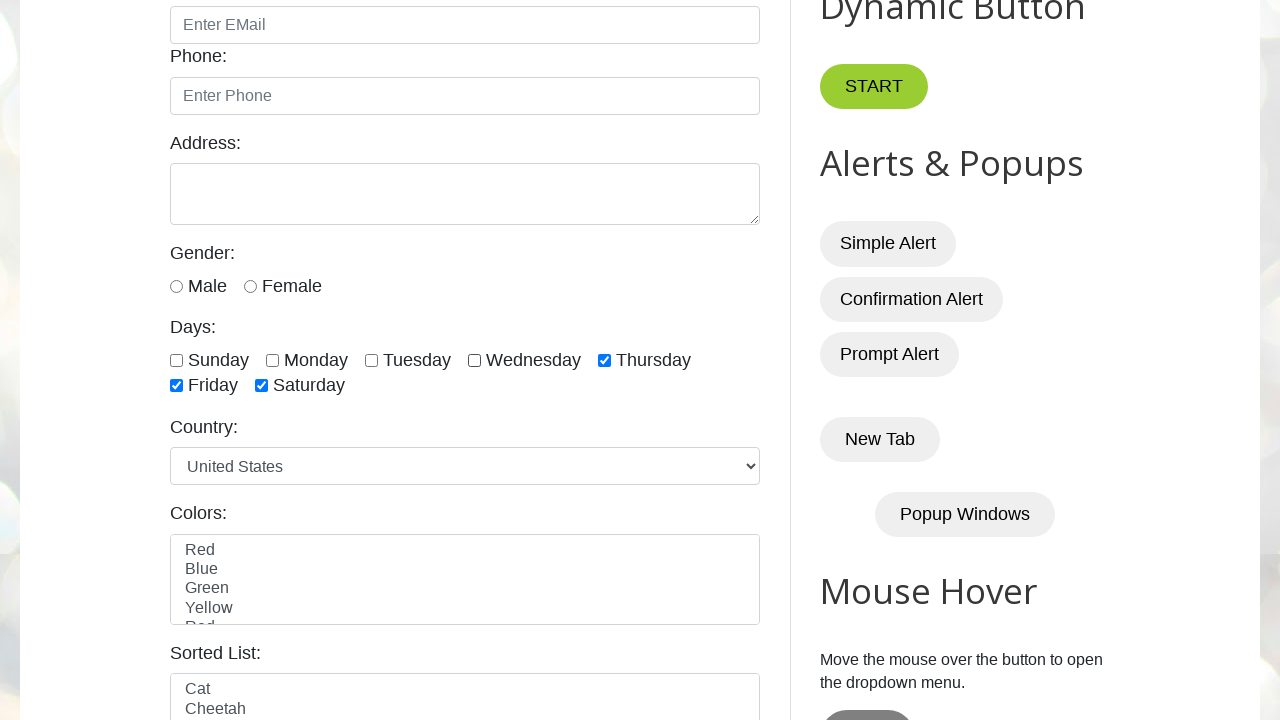

Clicked checkbox 5 to deselect it at (604, 360) on xpath=//*[@class='form-check-input'][@type='checkbox'] >> nth=4
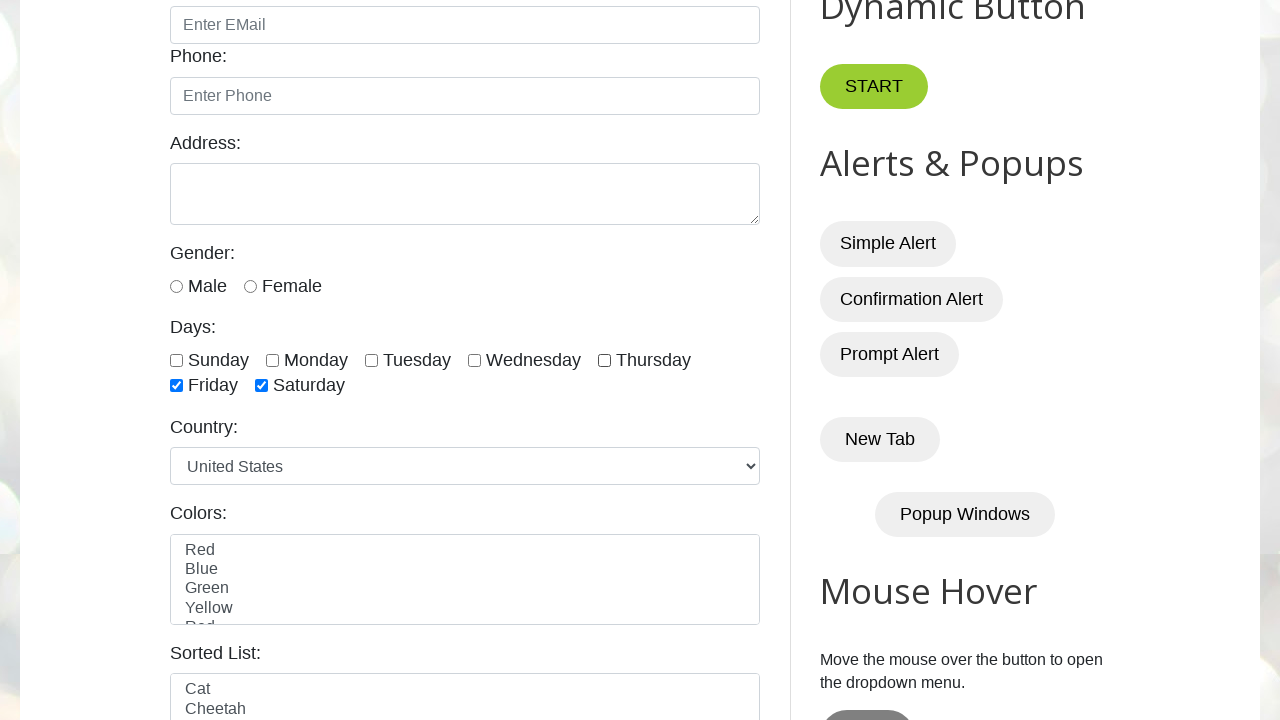

Clicked checkbox 6 to deselect it at (176, 386) on xpath=//*[@class='form-check-input'][@type='checkbox'] >> nth=5
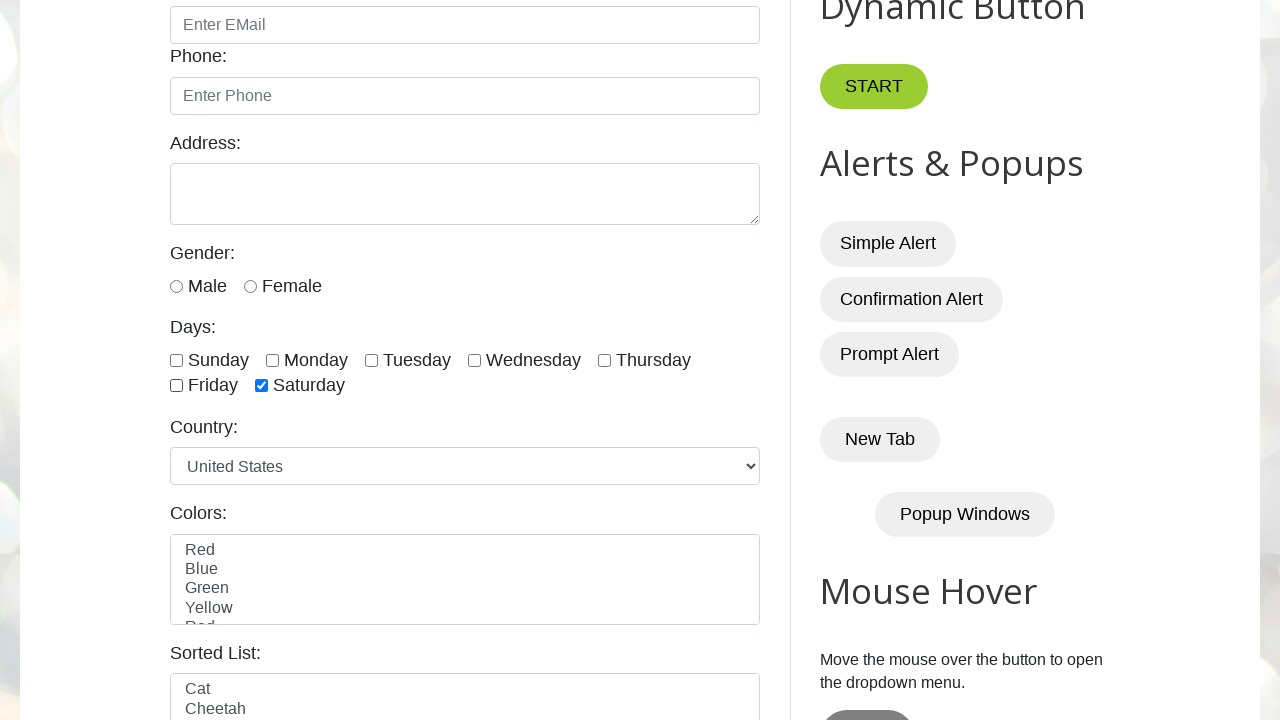

Clicked checkbox 7 to deselect it at (262, 386) on xpath=//*[@class='form-check-input'][@type='checkbox'] >> nth=6
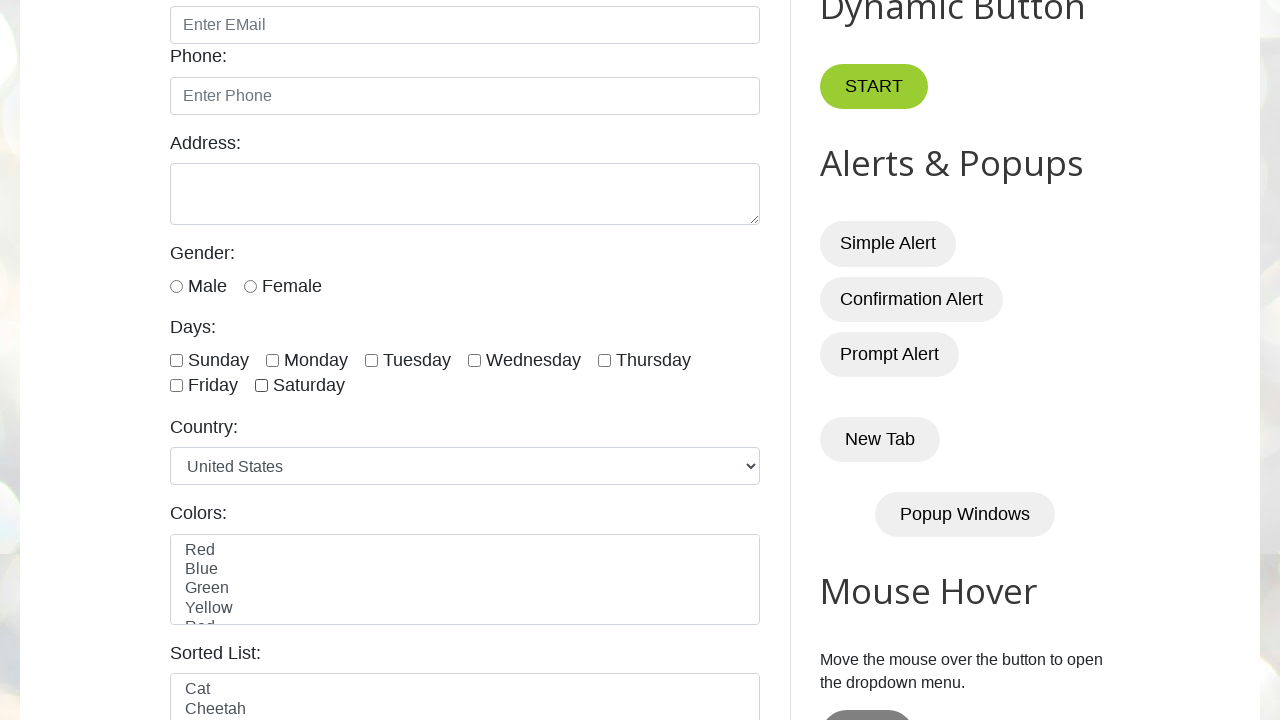

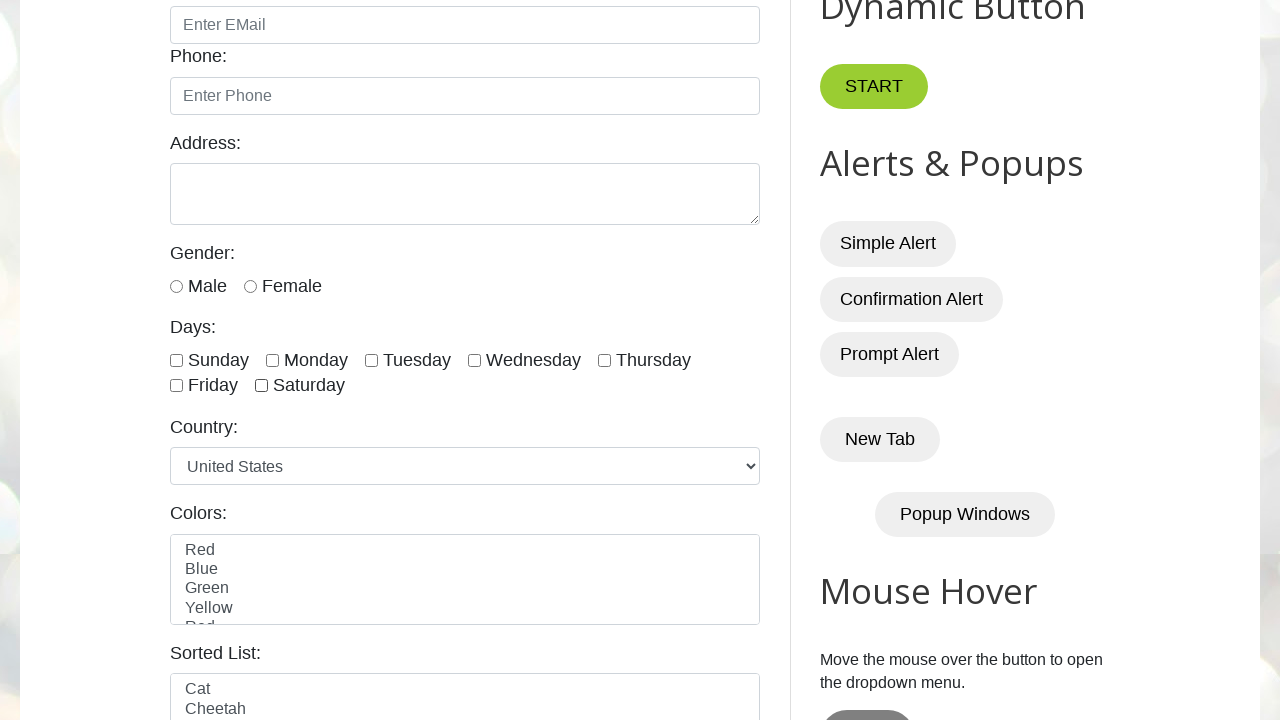